Tests dynamic controls functionality by verifying a textbox is initially disabled, clicking the Enable button, waiting for the textbox to become enabled, and verifying the success message appears.

Starting URL: https://the-internet.herokuapp.com/dynamic_controls

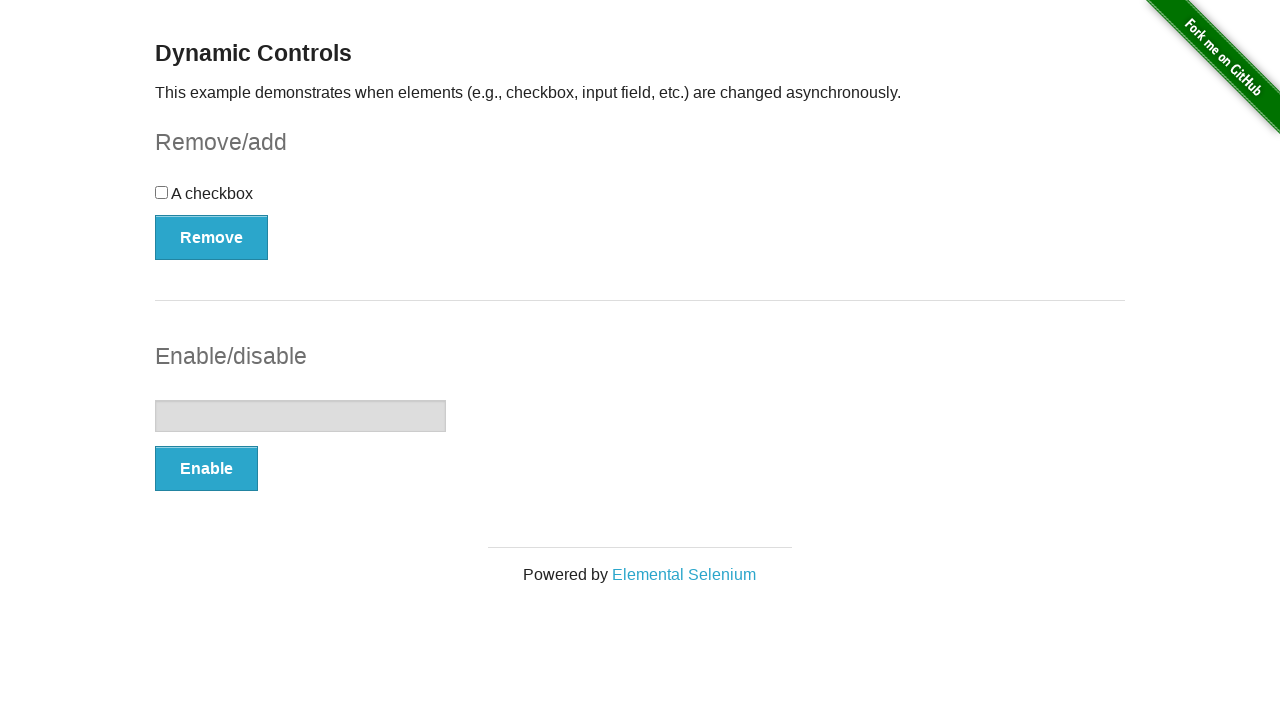

Located textbox element
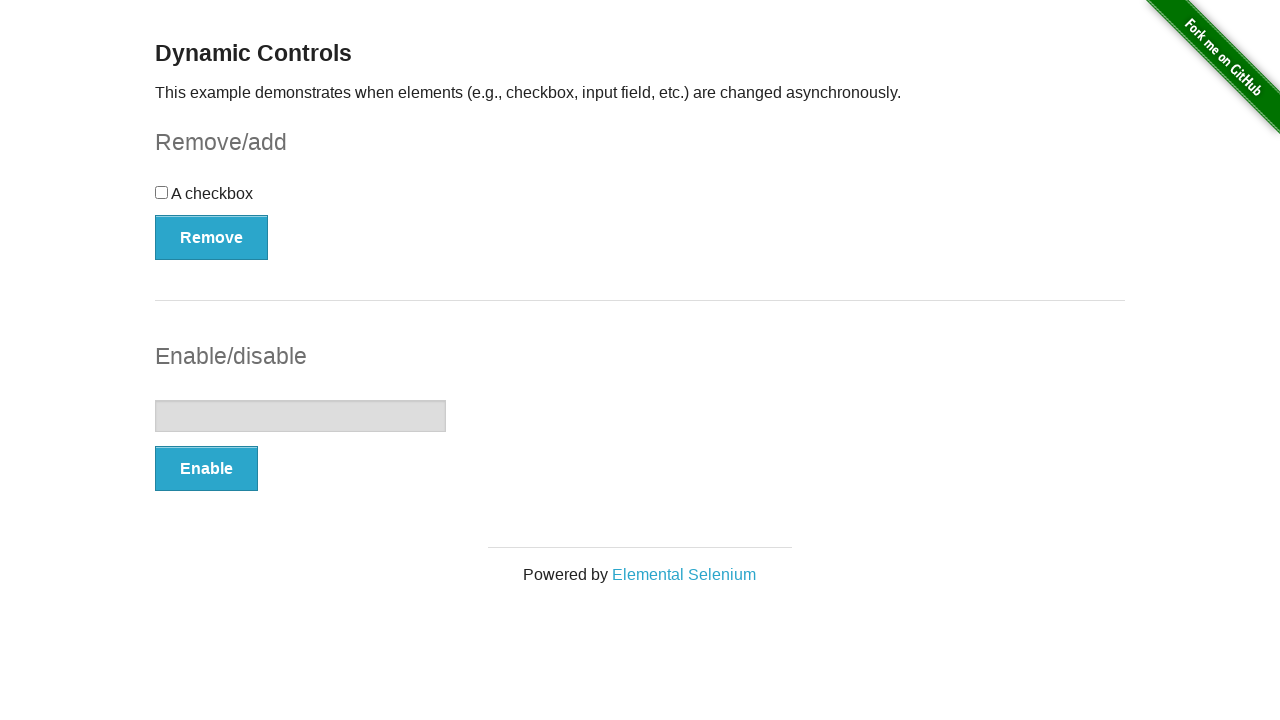

Verified textbox is initially disabled
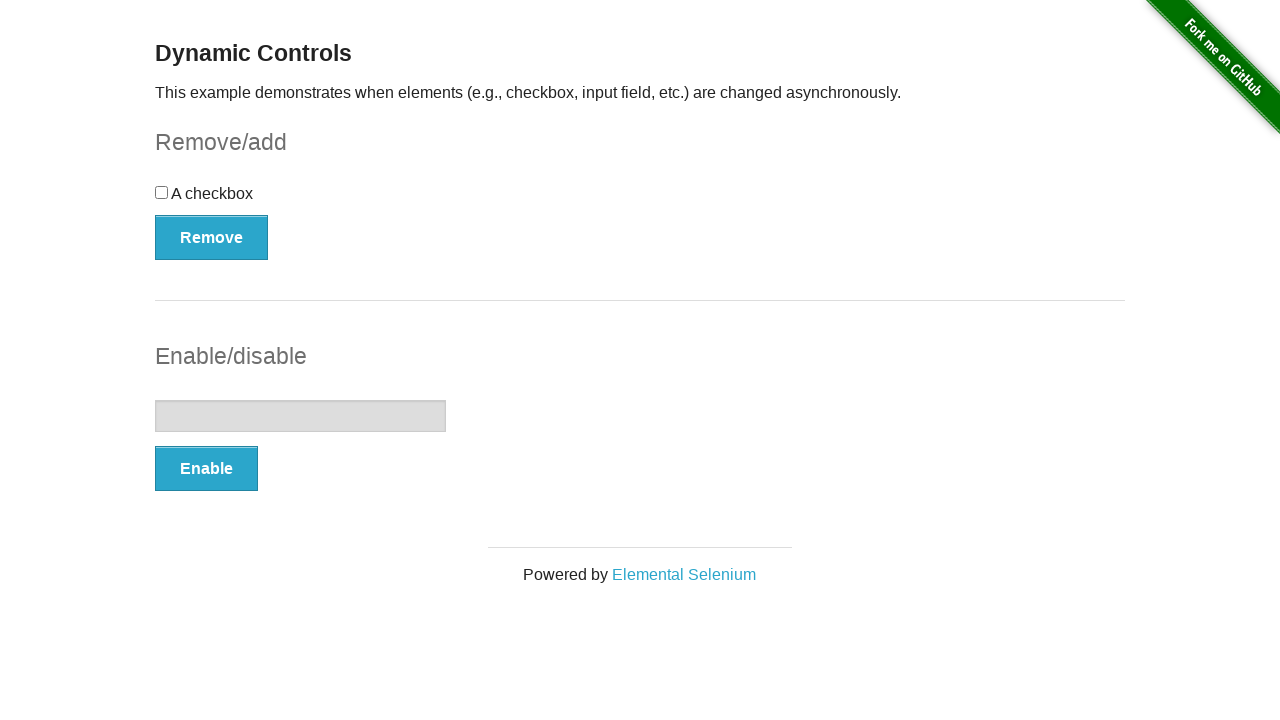

Clicked the Enable button at (206, 469) on button:text('Enable')
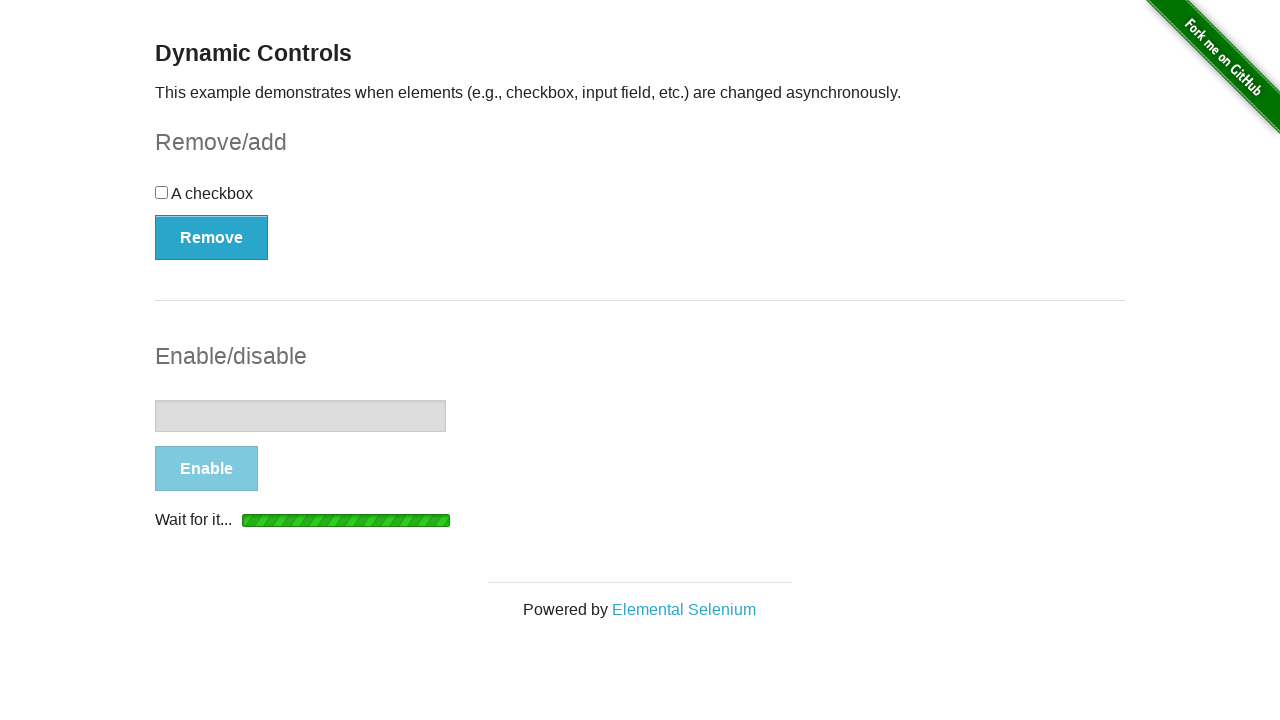

Waited for textbox to become enabled
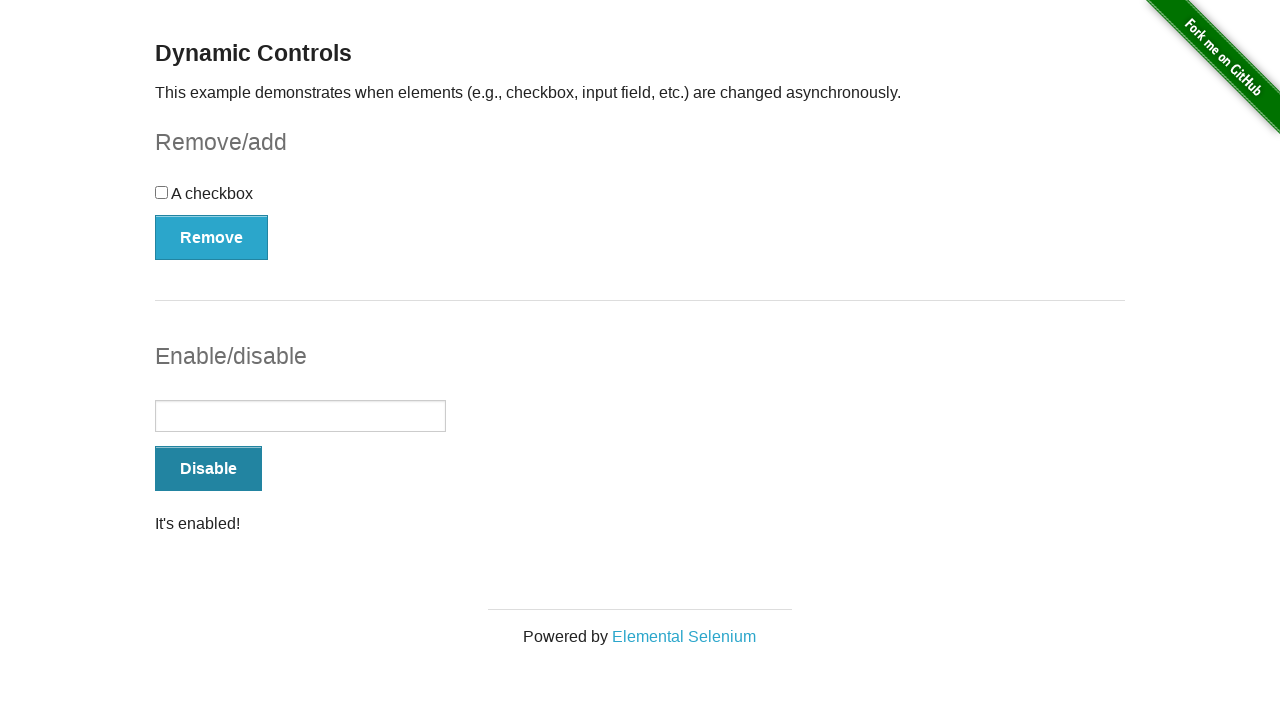

Located success message element
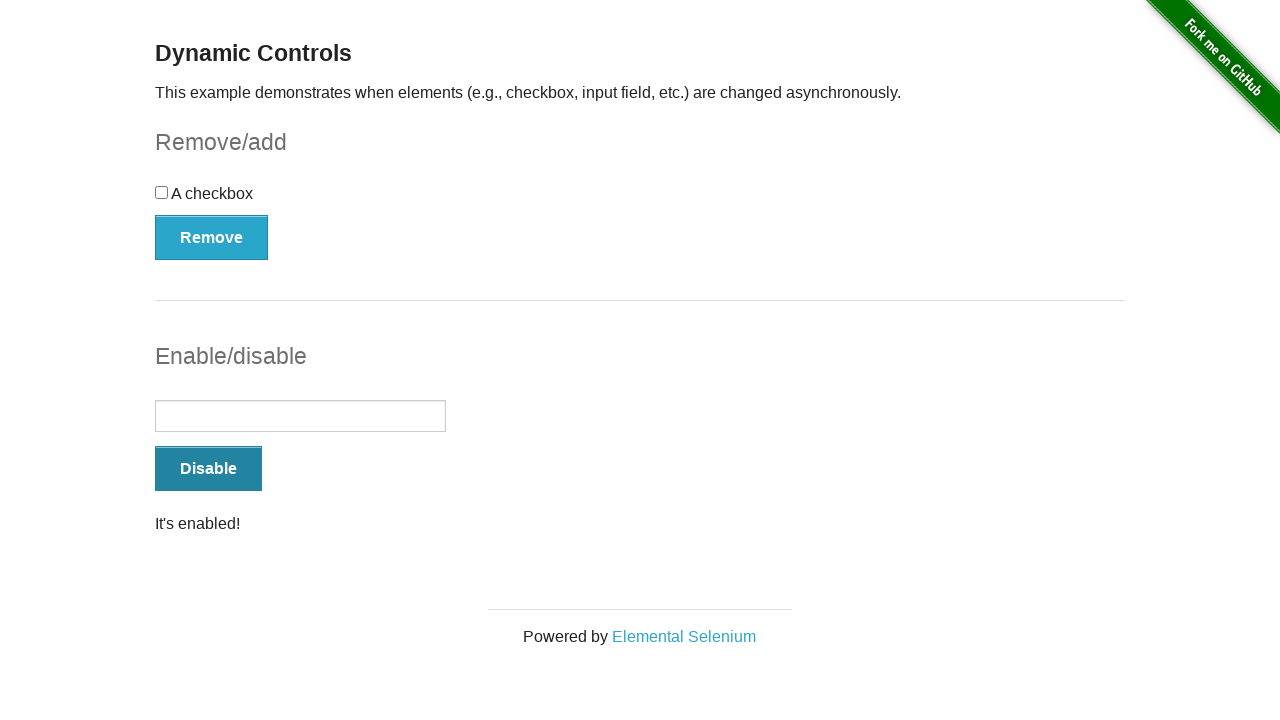

Verified success message is visible
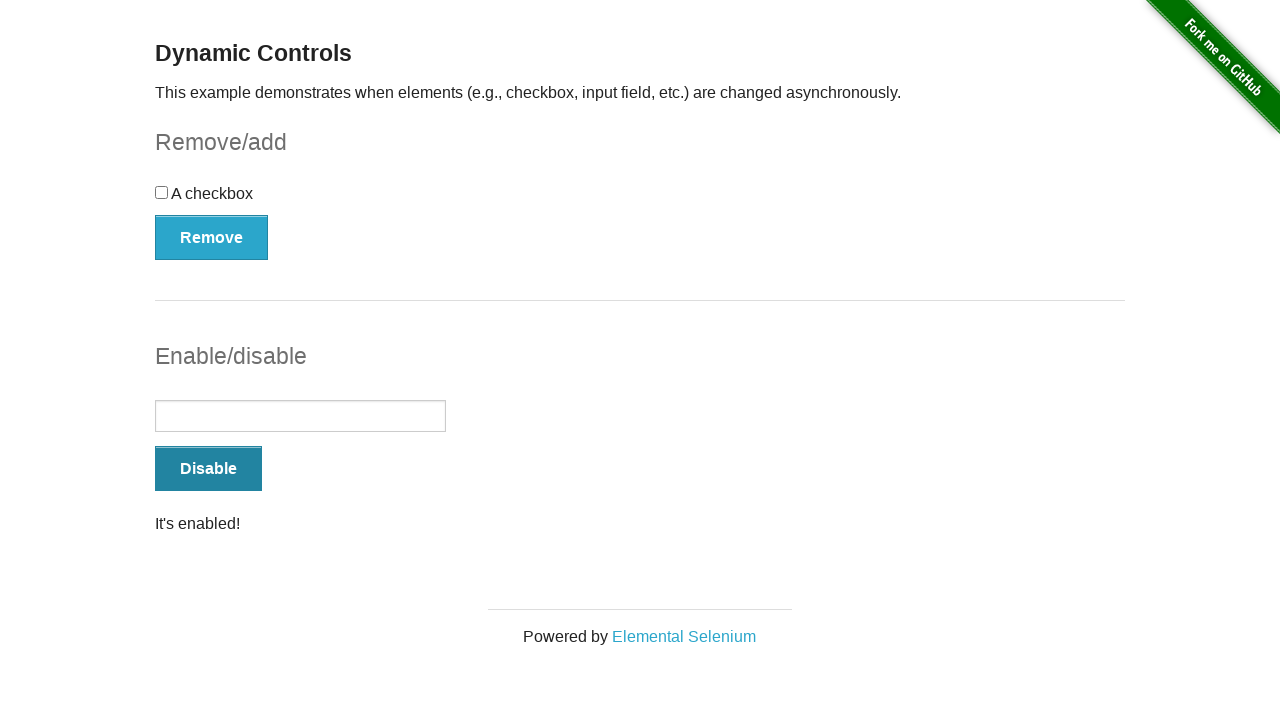

Verified textbox is now enabled after clicking Enable button
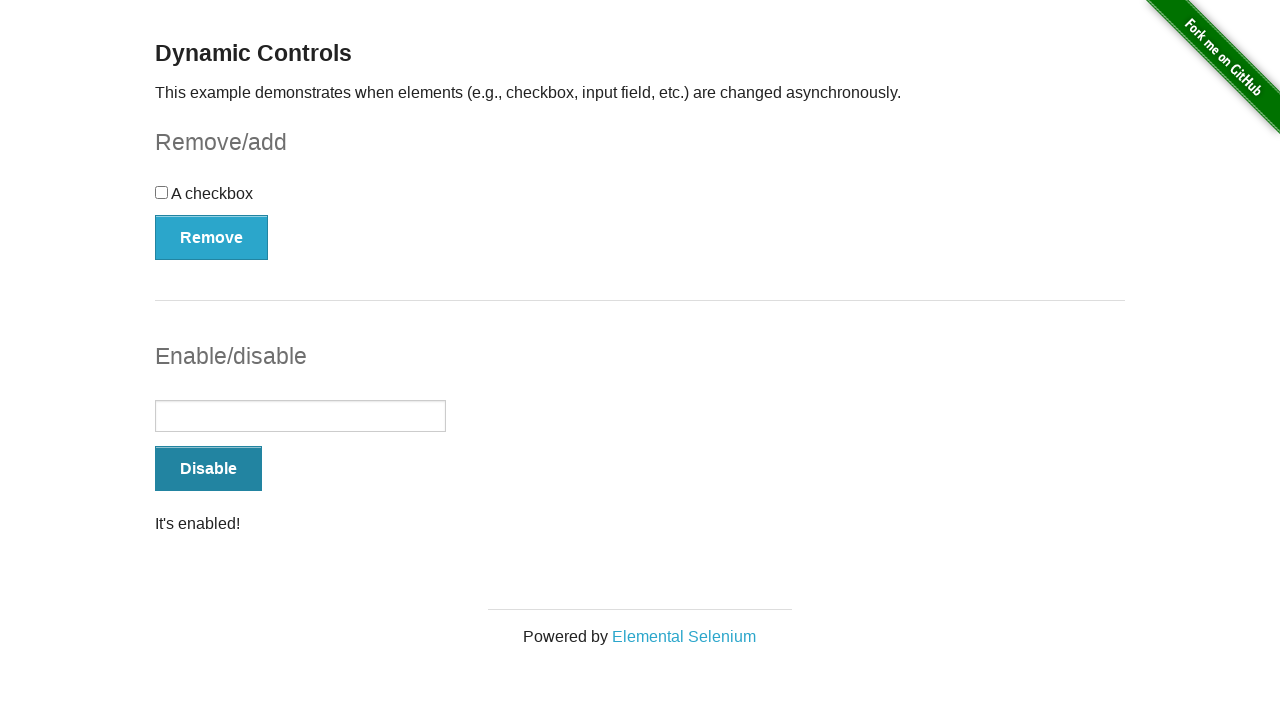

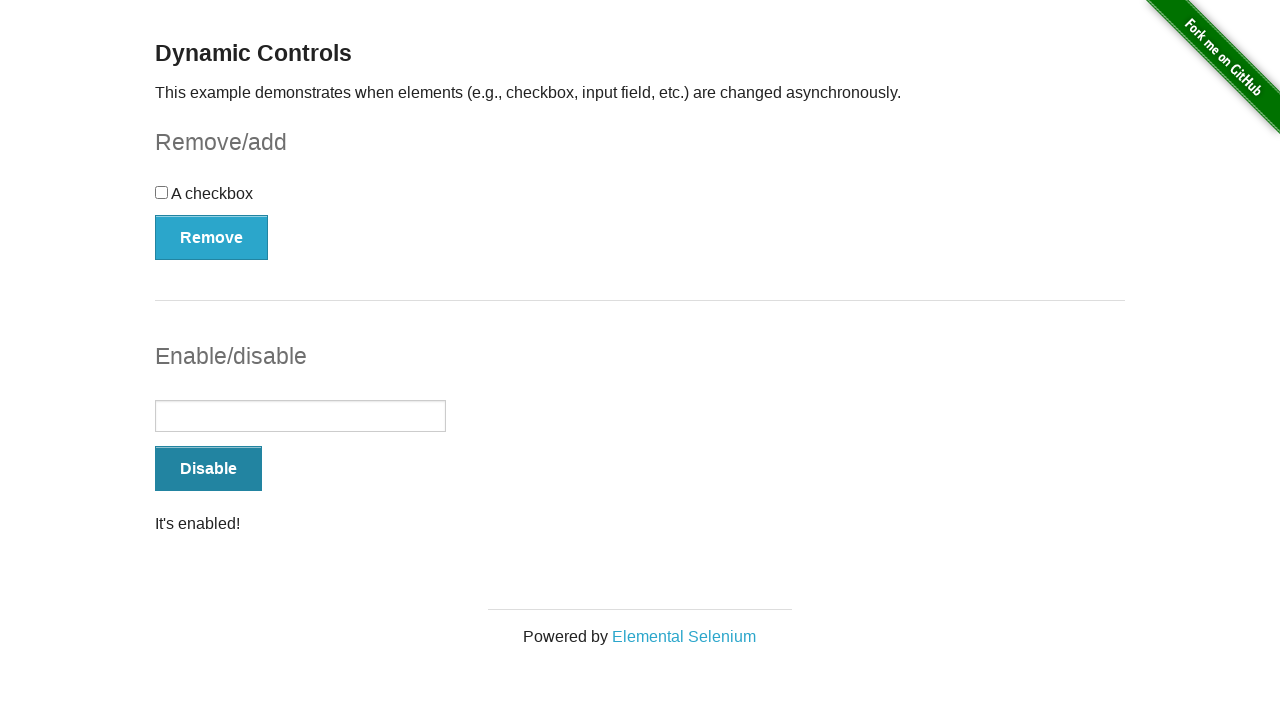